Tests handling of a JavaScript prompt dialog by clicking the prompt button, entering text, and accepting or dismissing it

Starting URL: https://the-internet.herokuapp.com/javascript_alerts

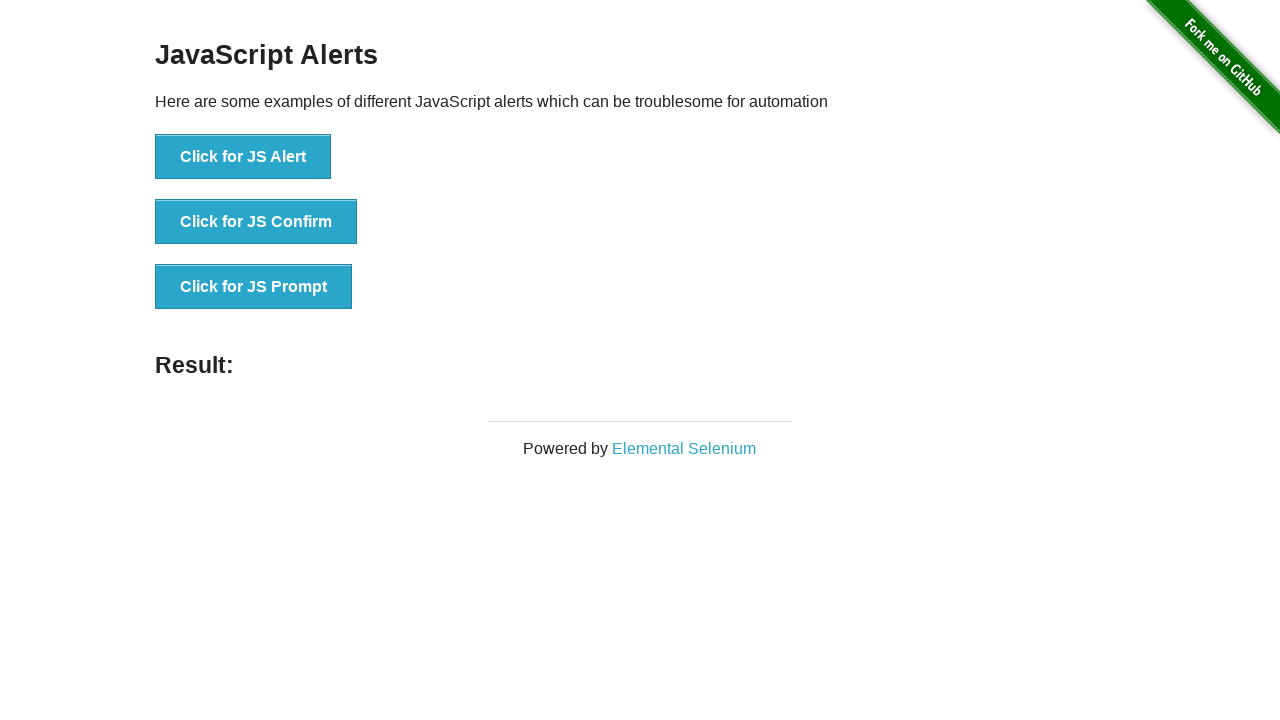

Set up event handler for prompt dialog
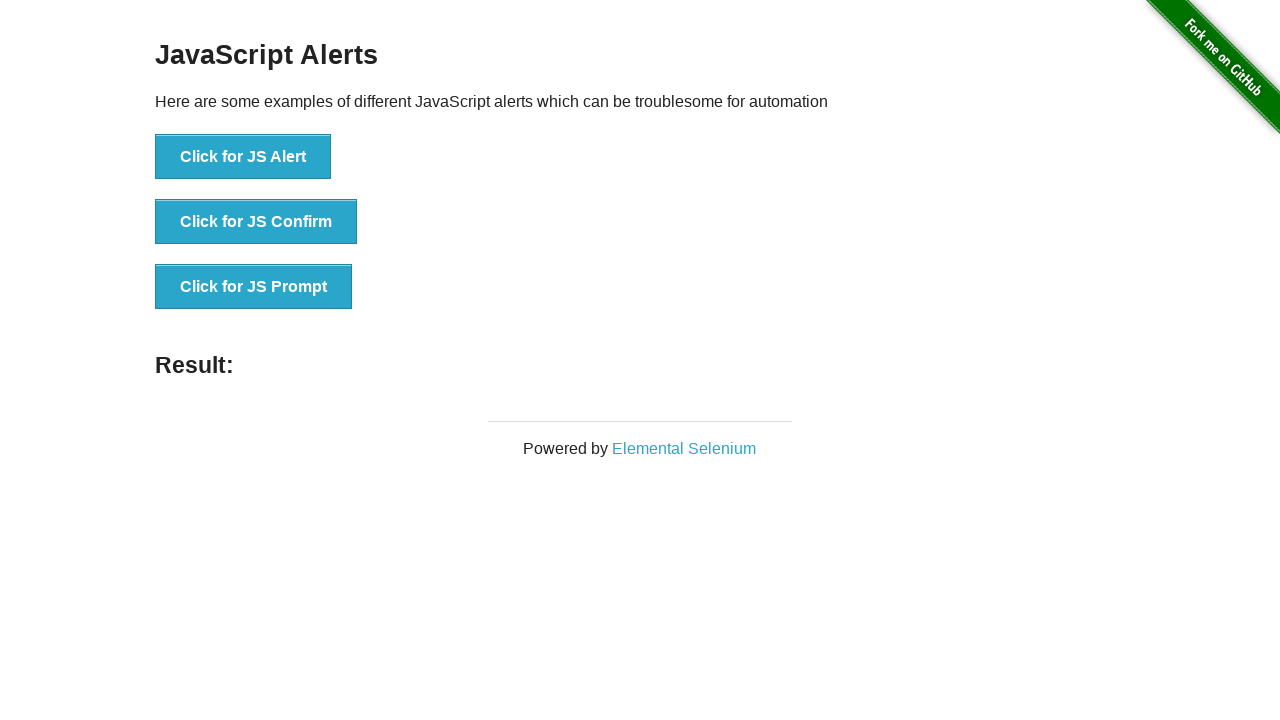

Clicked button to trigger JavaScript prompt dialog at (254, 287) on xpath=//button[text()='Click for JS Prompt']
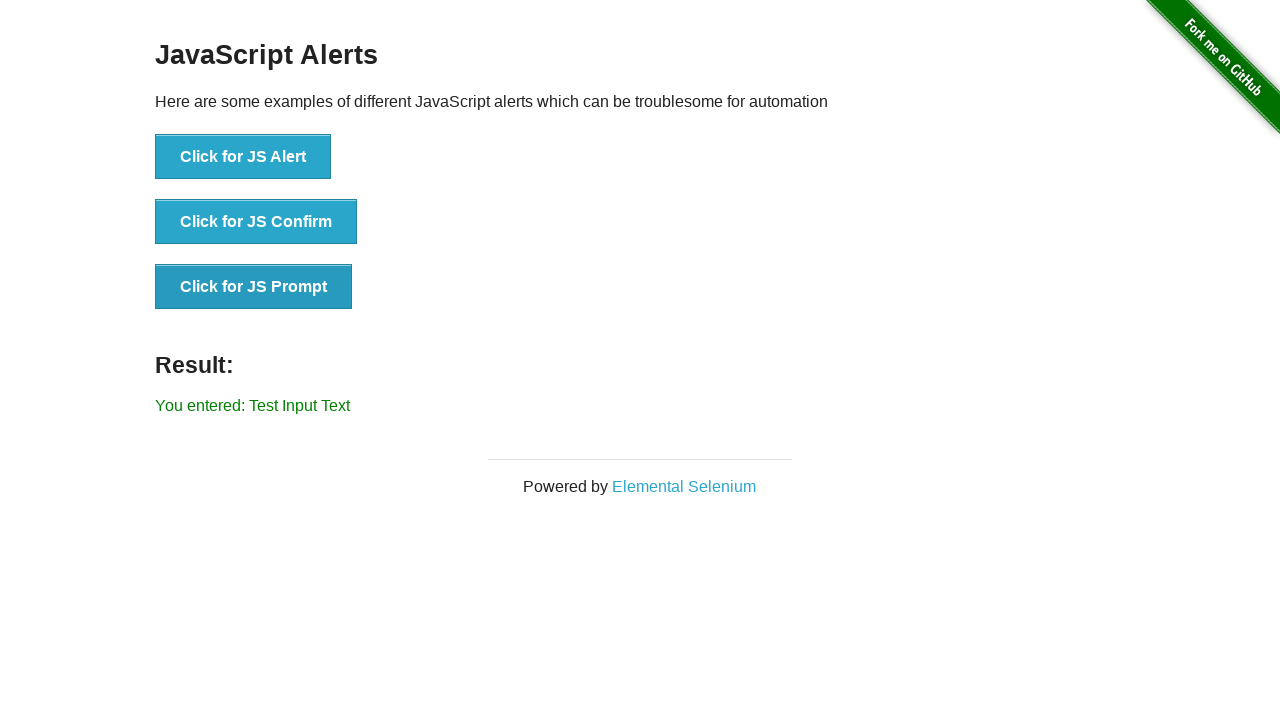

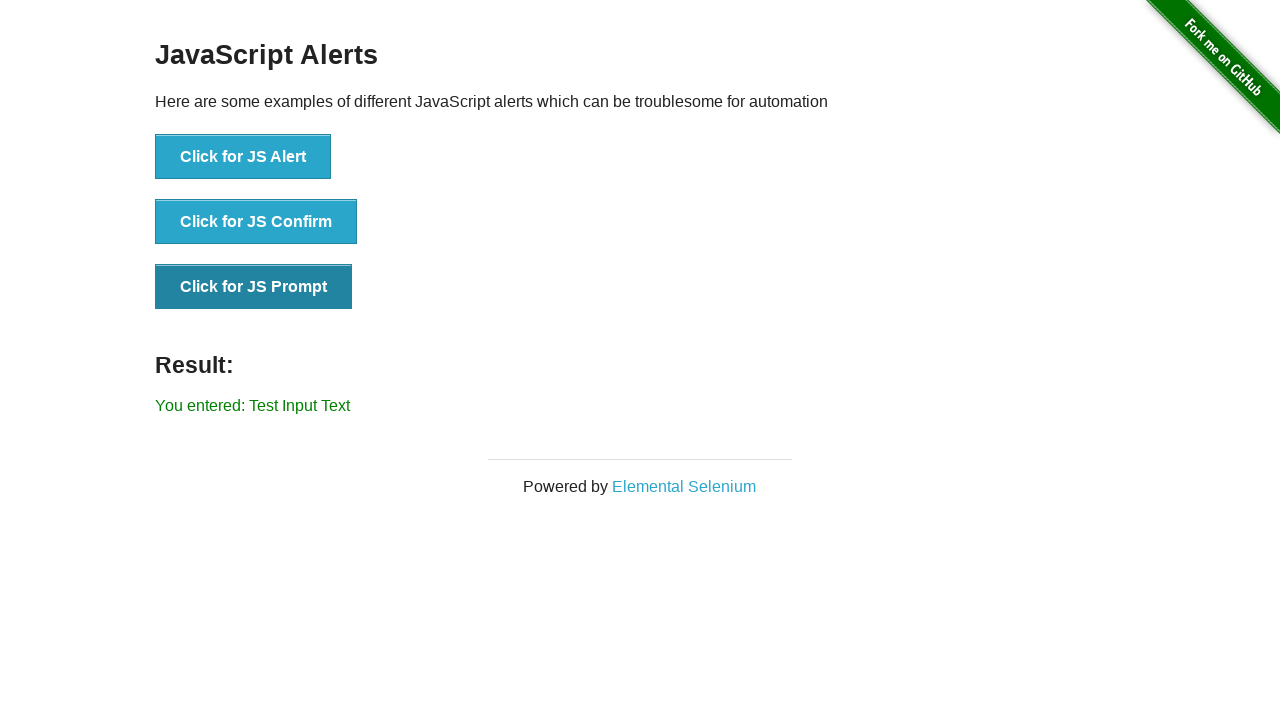